Tests browser window/tab management by opening the nopCommerce demo site, then opening a new browser window and navigating to the jQuery UI tooltip page.

Starting URL: https://demo.nopcommerce.com/

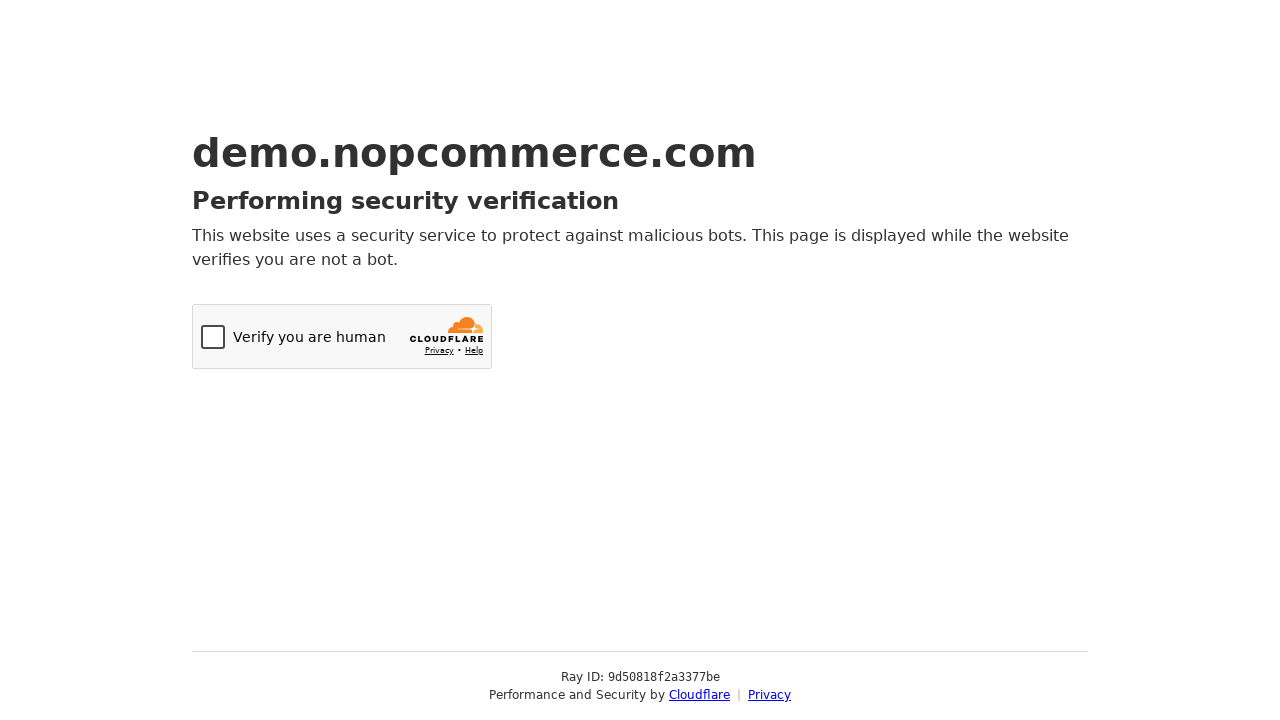

nopCommerce demo site loaded
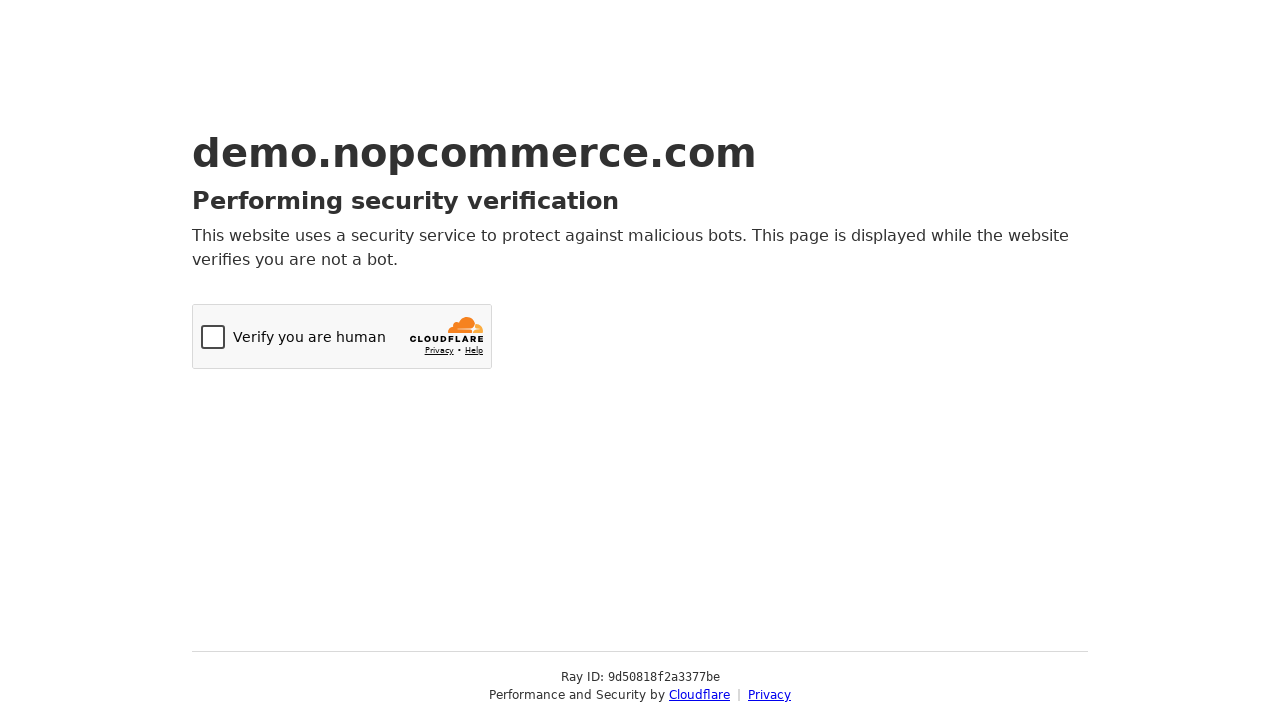

Opened a new browser window
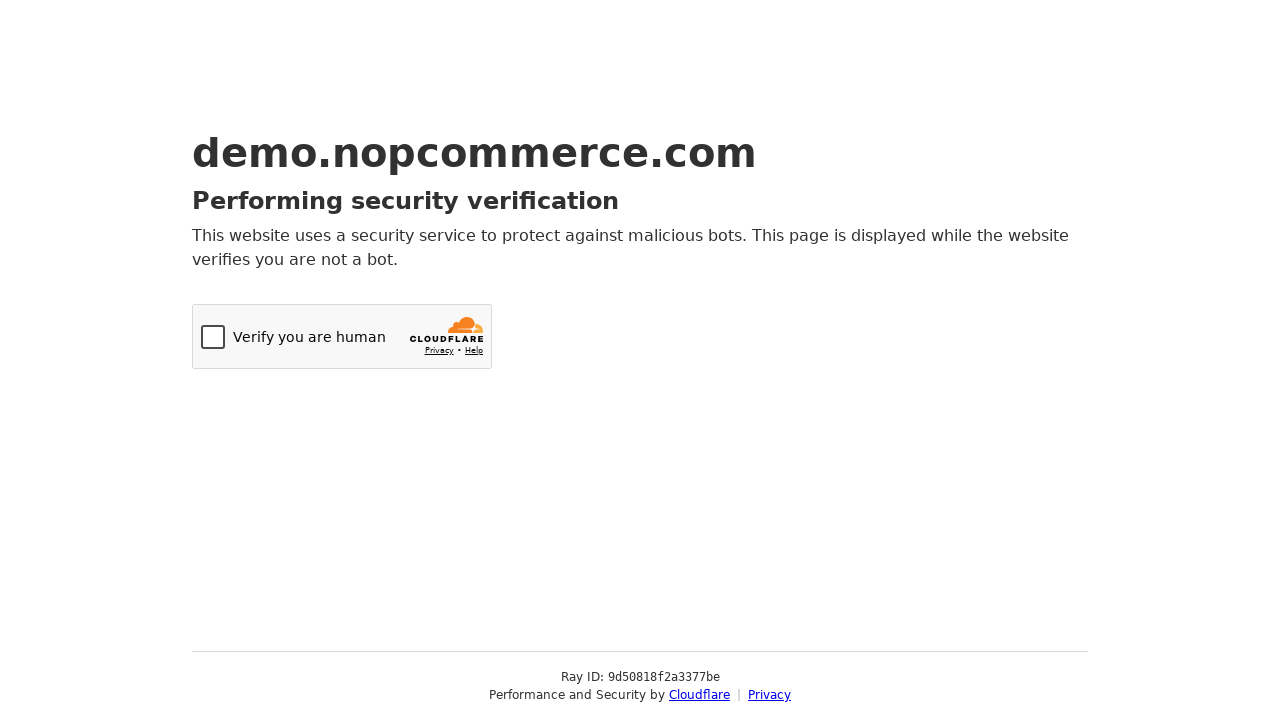

Navigated to jQuery UI tooltip page in new window
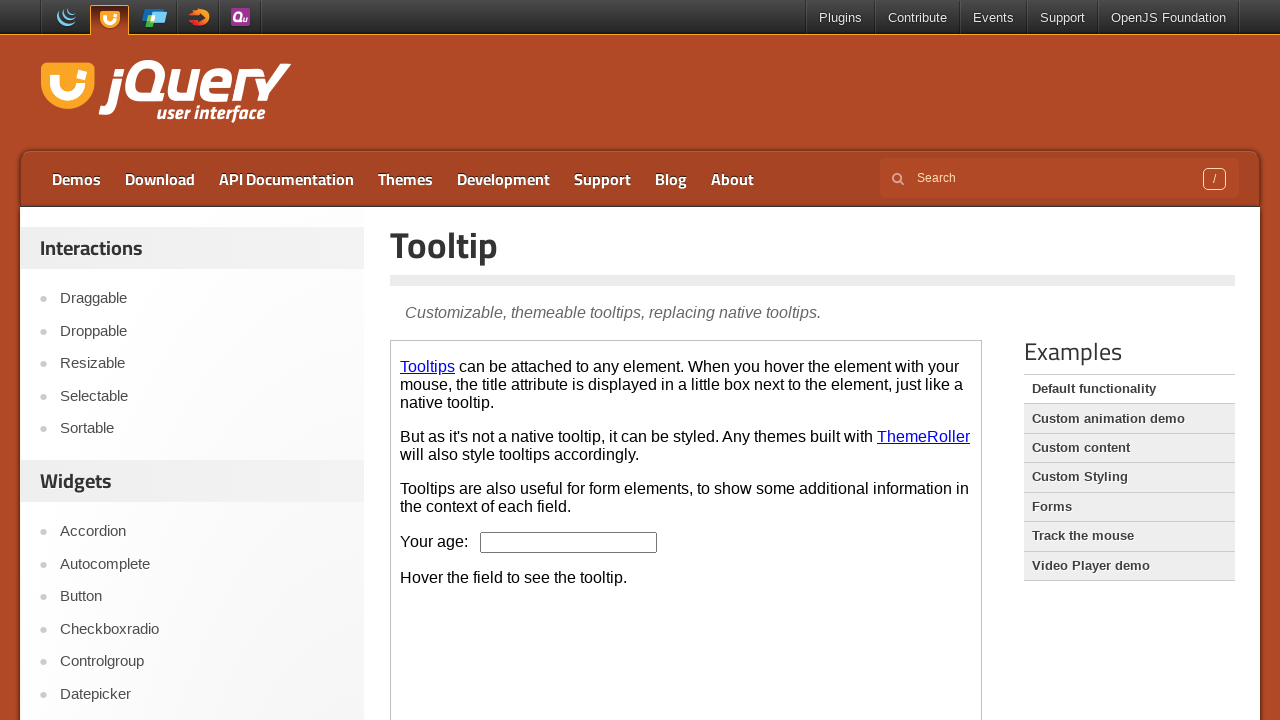

jQuery UI tooltip page loaded
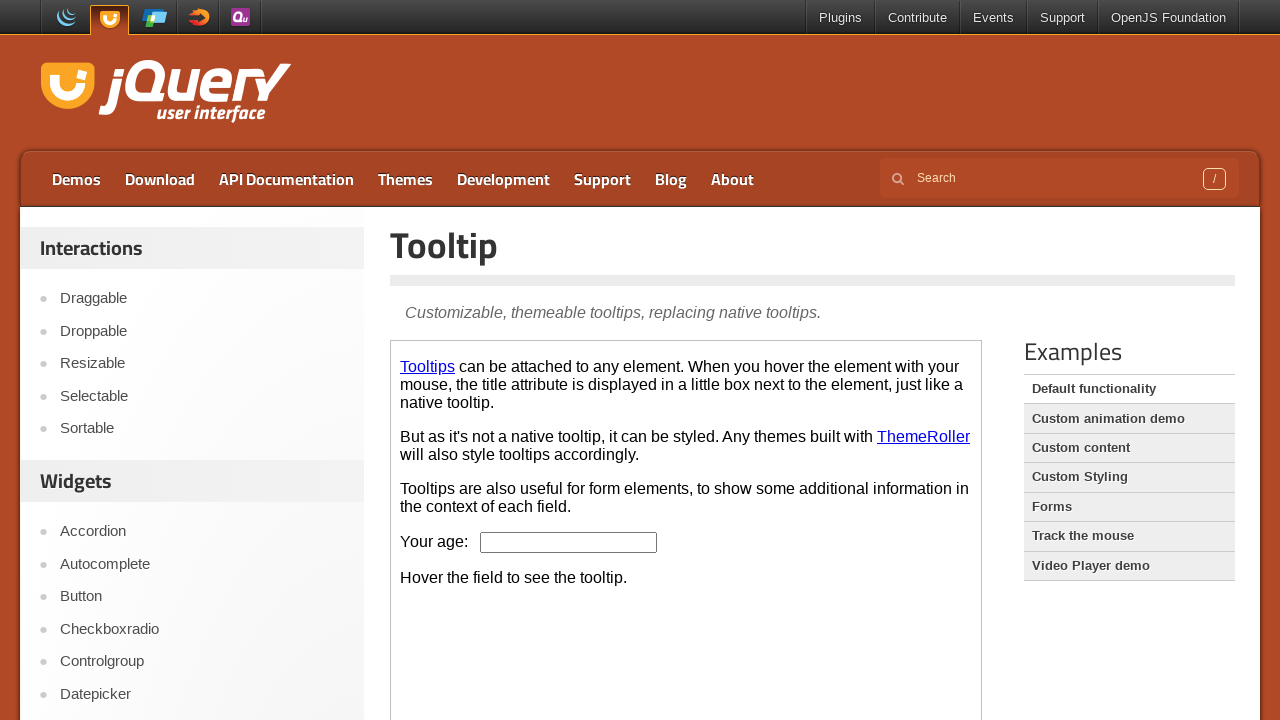

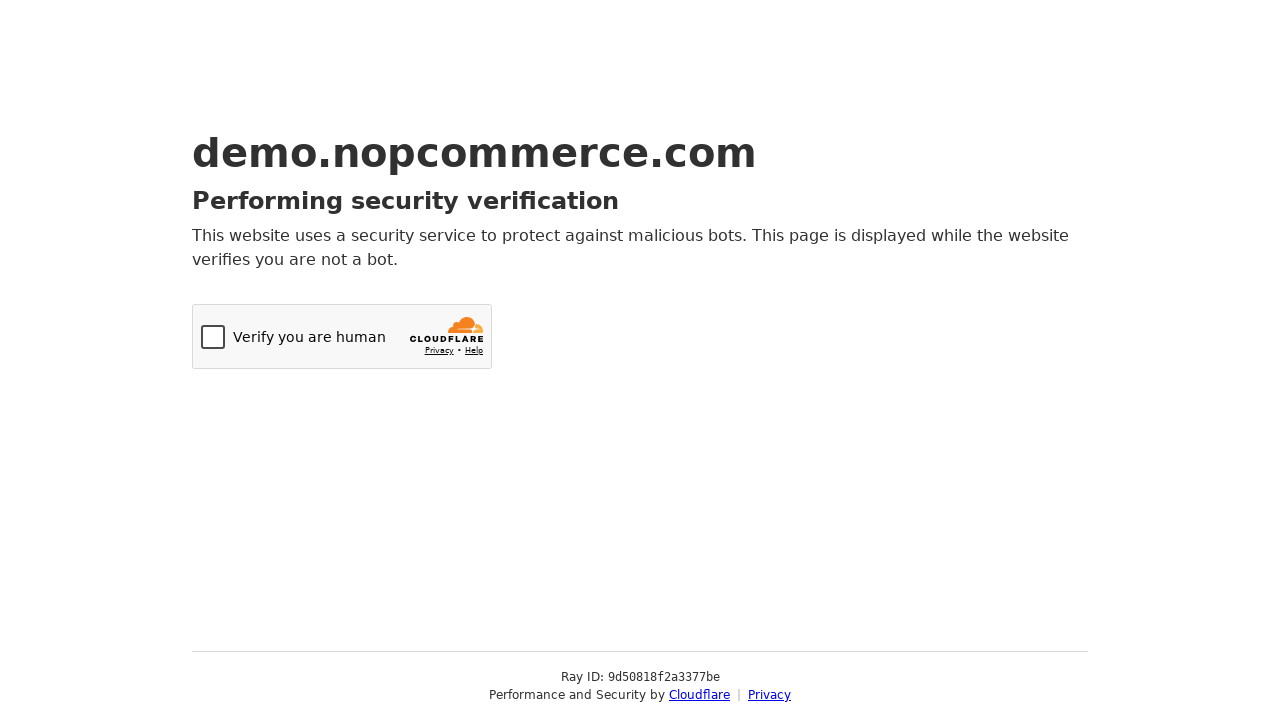